Tests navigation on the Playwright documentation site by clicking the "Get started" link from the homepage

Starting URL: https://playwright.dev/

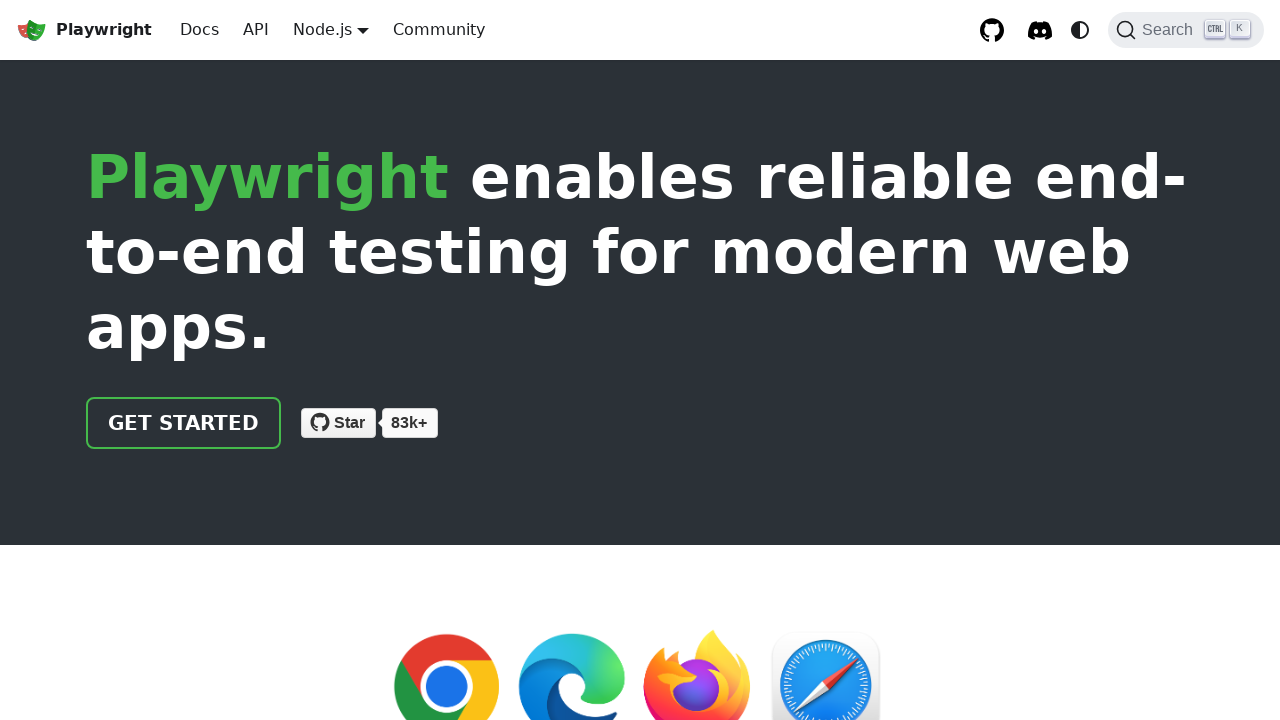

Clicked the 'Get started' link on the Playwright documentation homepage at (184, 423) on xpath=//a[normalize-space()='Get started']
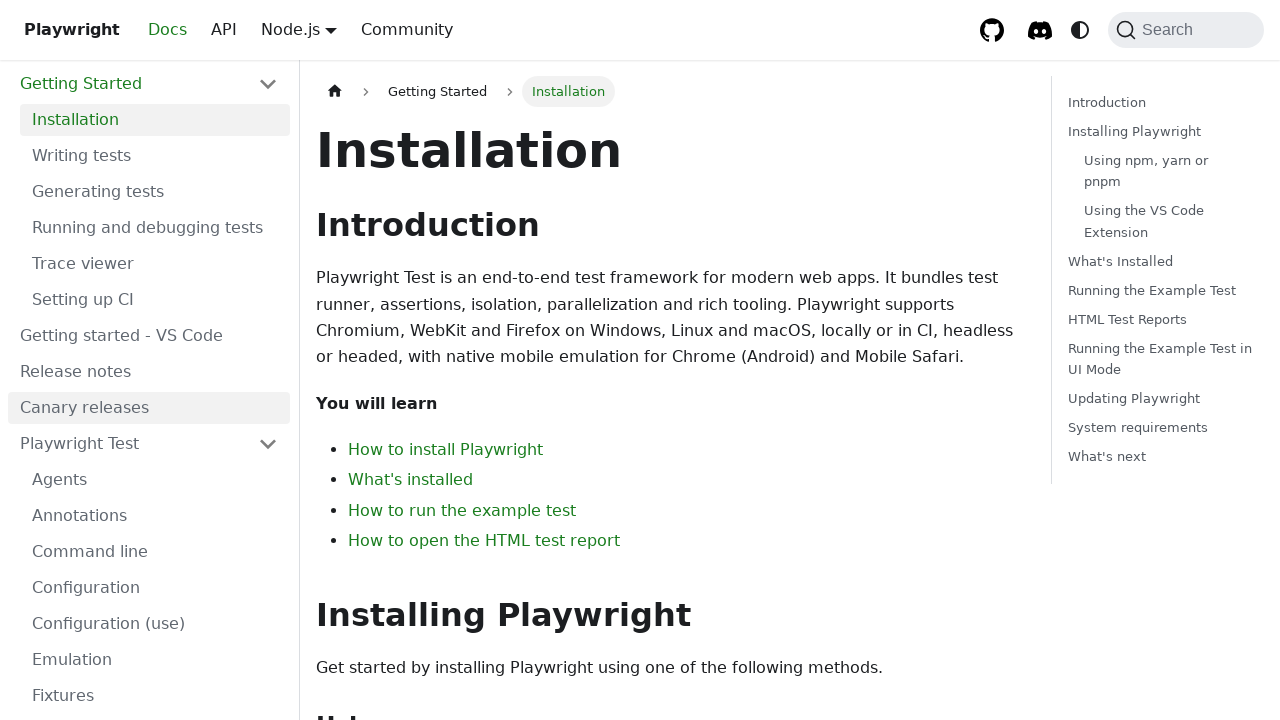

Waited for navigation to complete and network to become idle
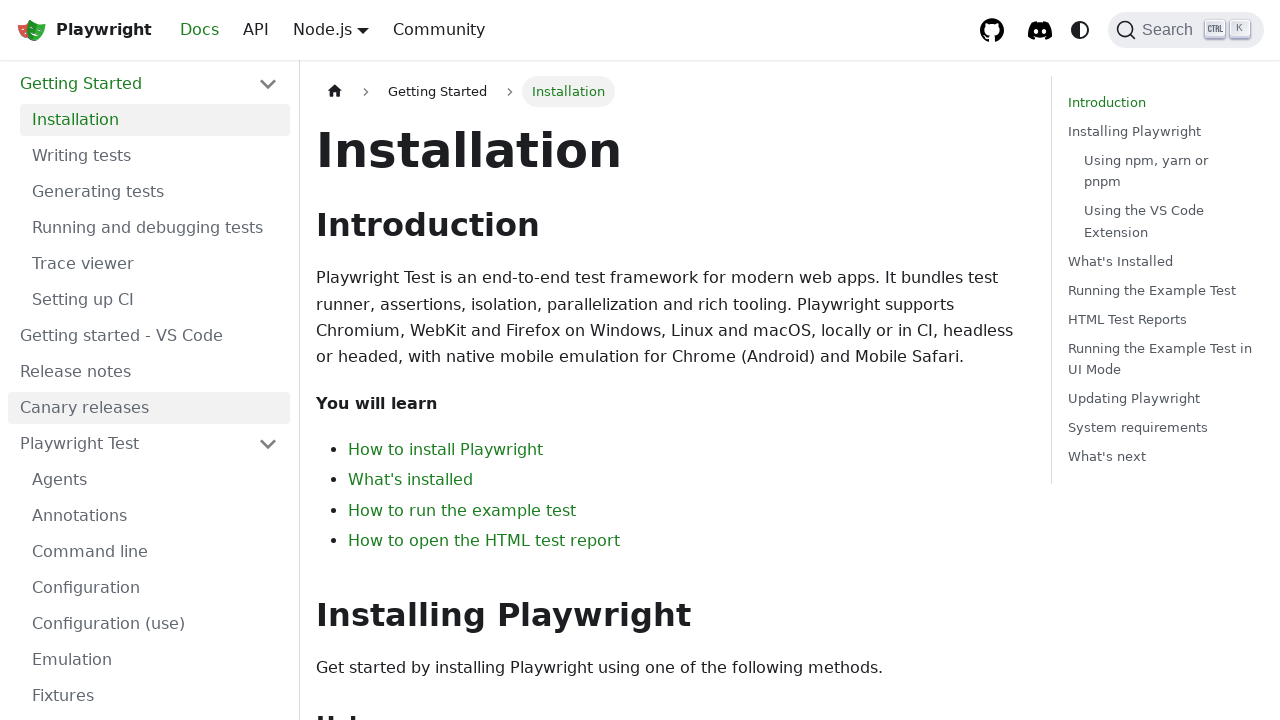

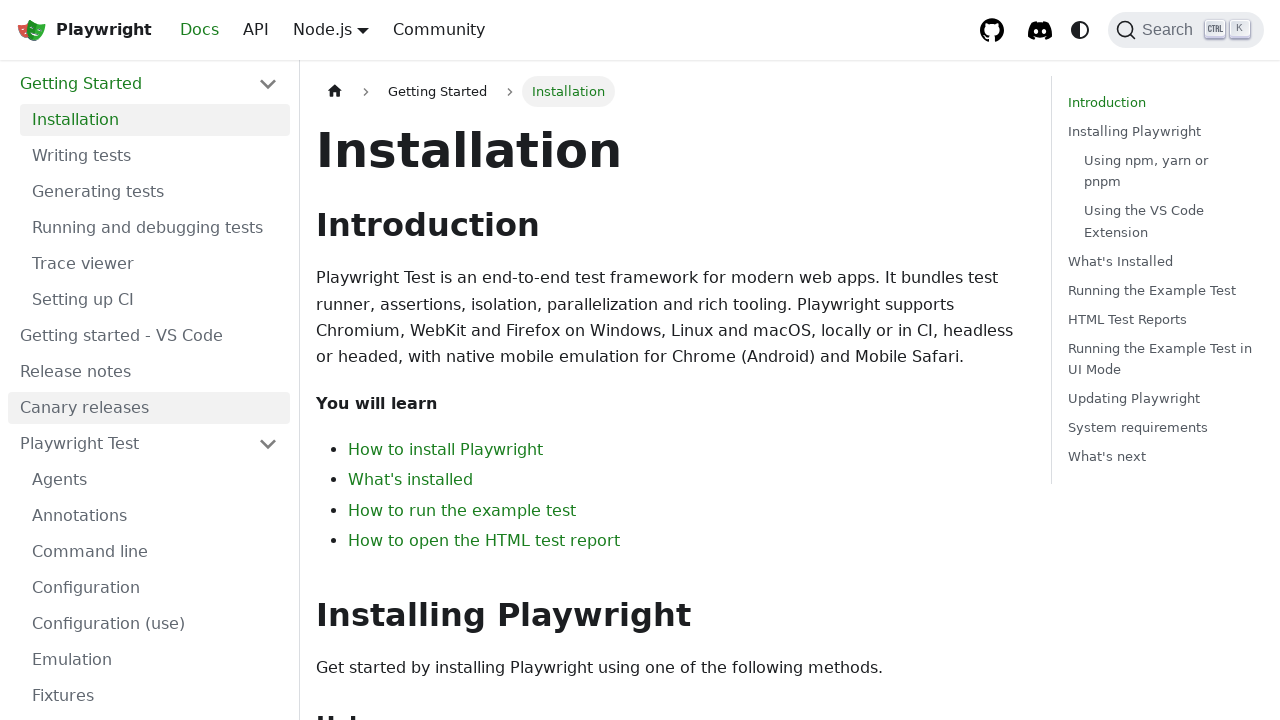